Tests filling text input fields including name, email, phone, and address on a practice form

Starting URL: https://testautomationpractice.blogspot.com/

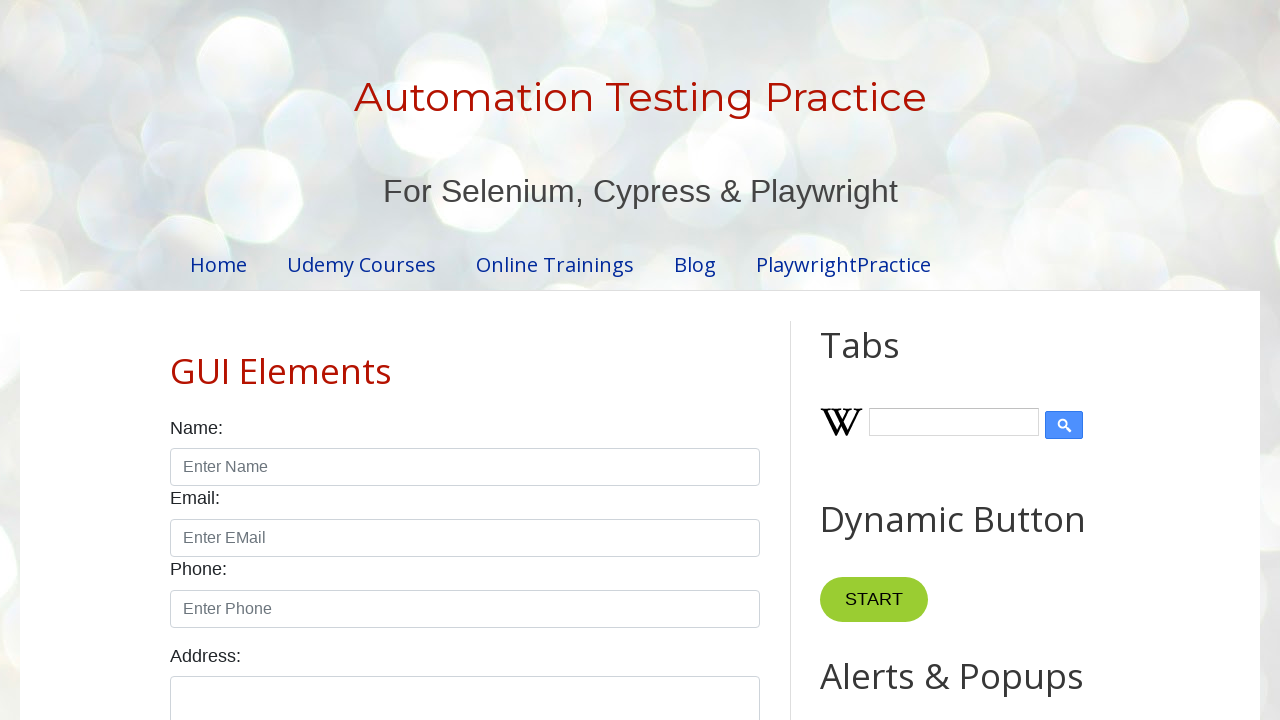

Filled name field with 'Kanniya' on #name
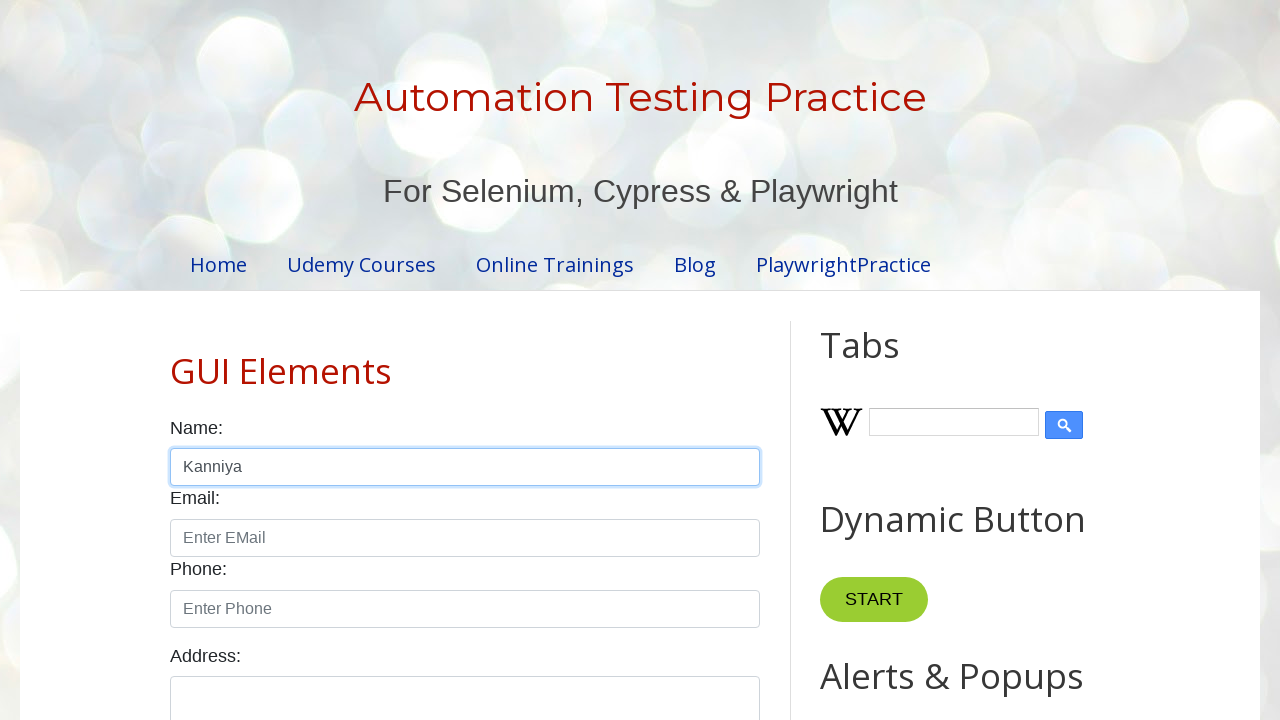

Filled email field with 'kanniya.mailinator.com' on #email
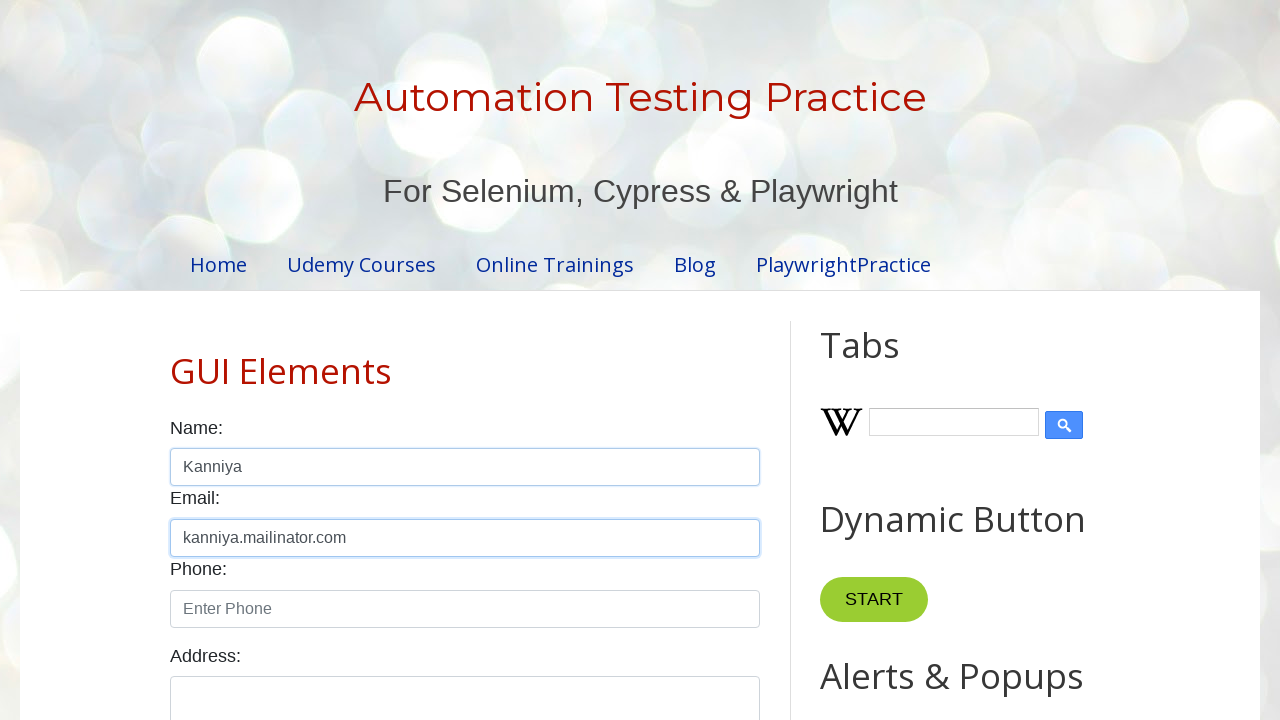

Filled phone field with '9876543210' on #phone
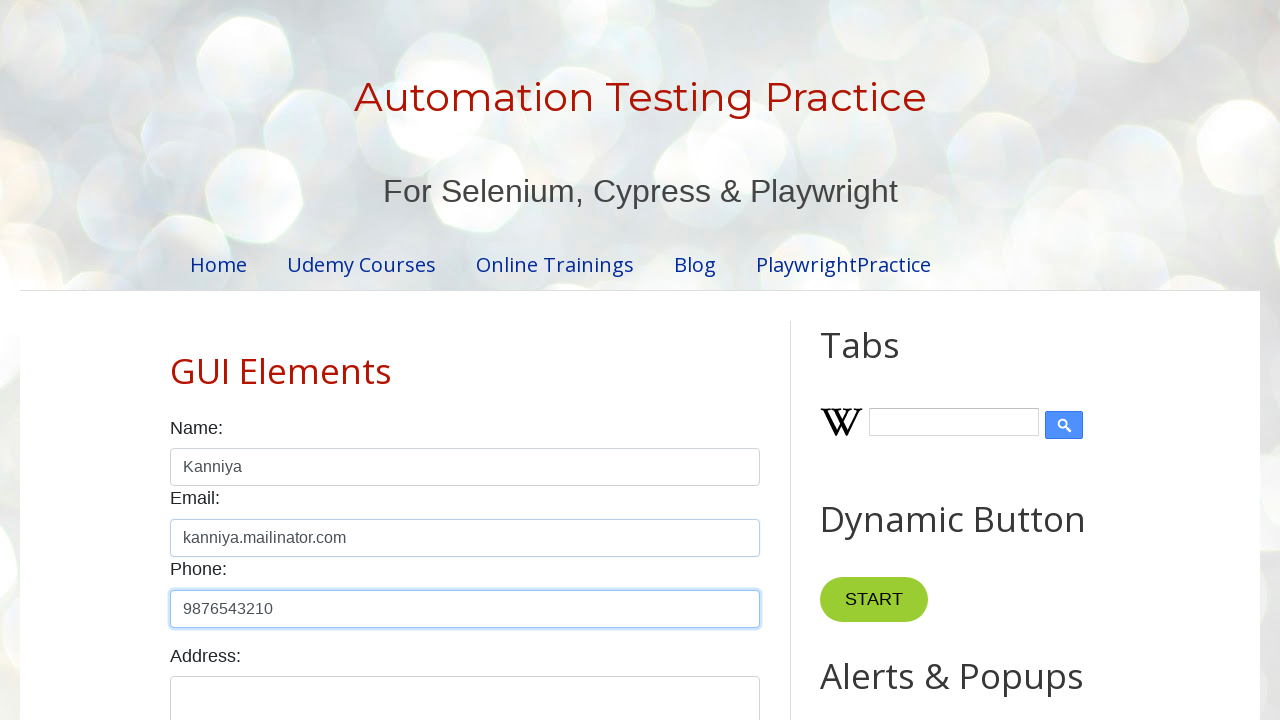

Filled address field with 'Coimbatore' on #textarea
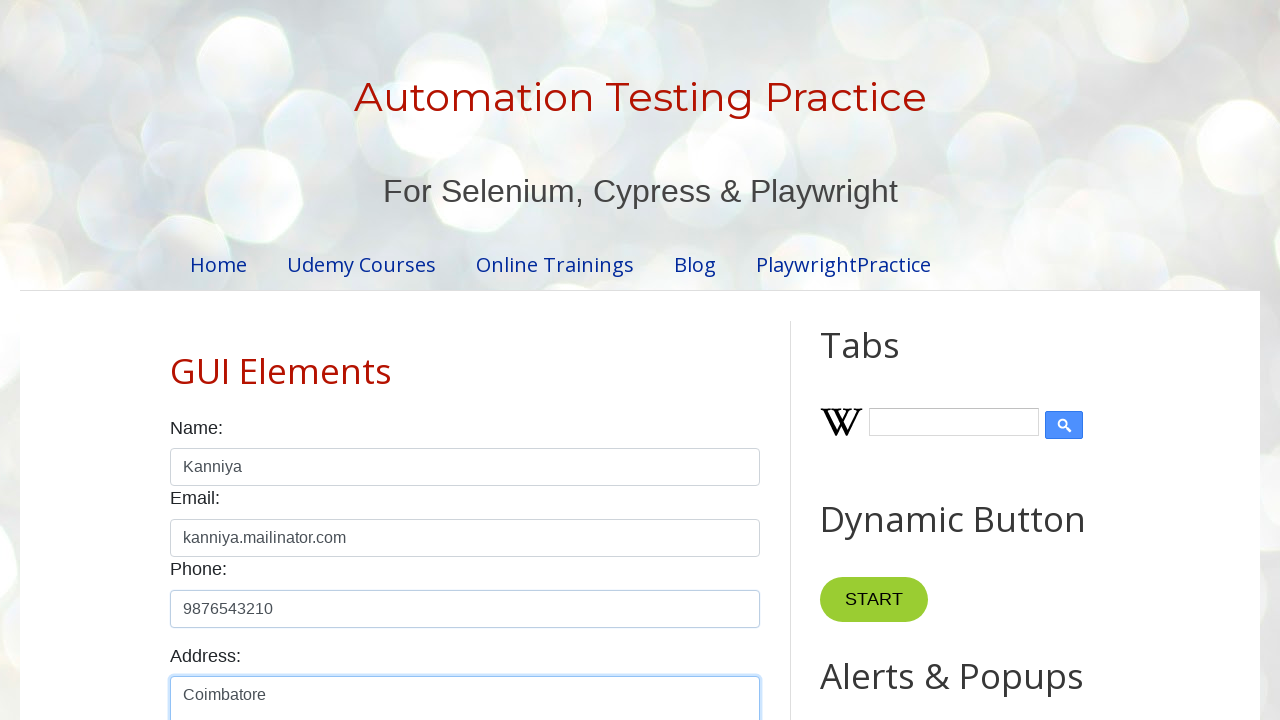

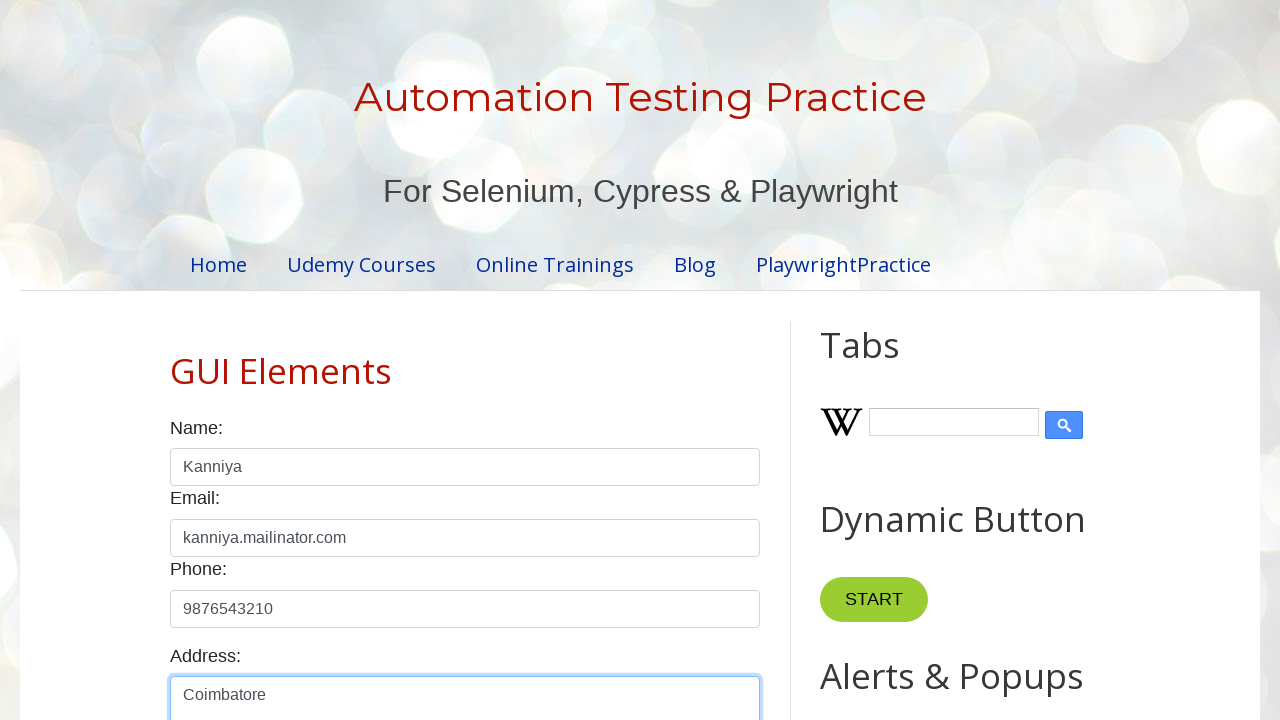